Tests the user registration form on ParaBank by filling in various fields with both invalid and valid inputs, then submitting the registration form.

Starting URL: https://parabank.parasoft.com/parabank/register.htm

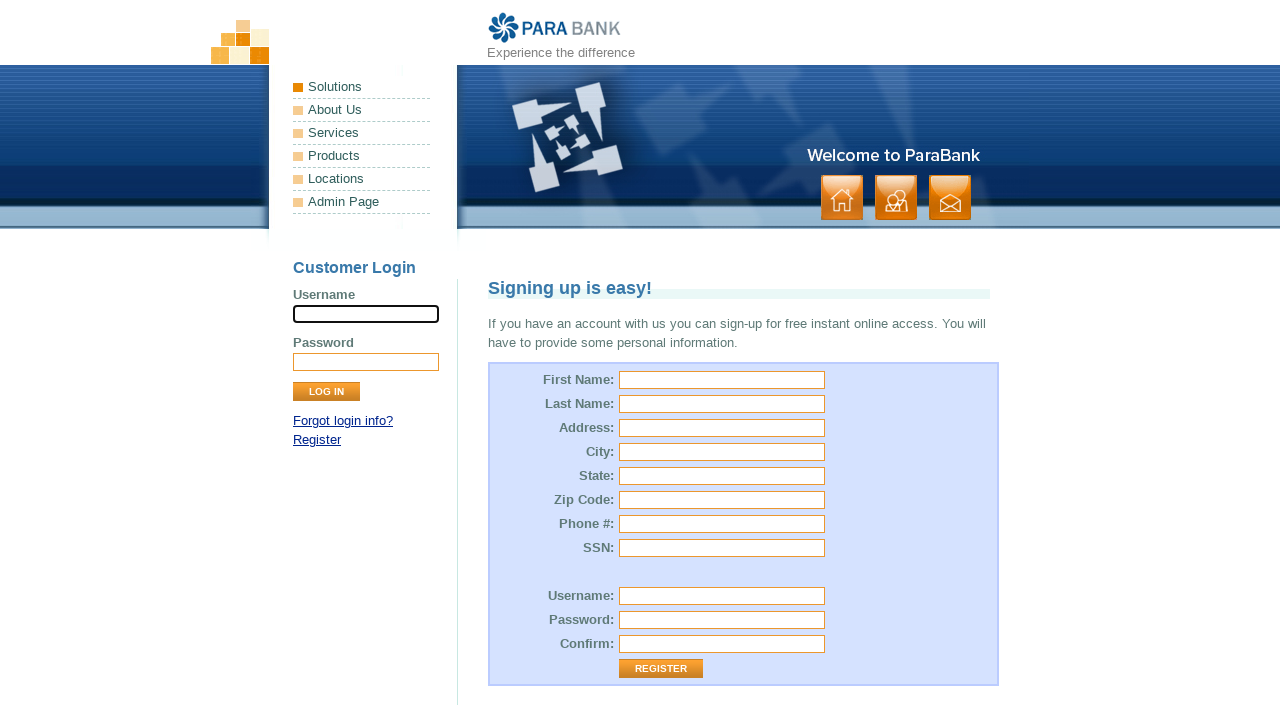

Clicked Log In button at (326, 392) on [value='Log In']
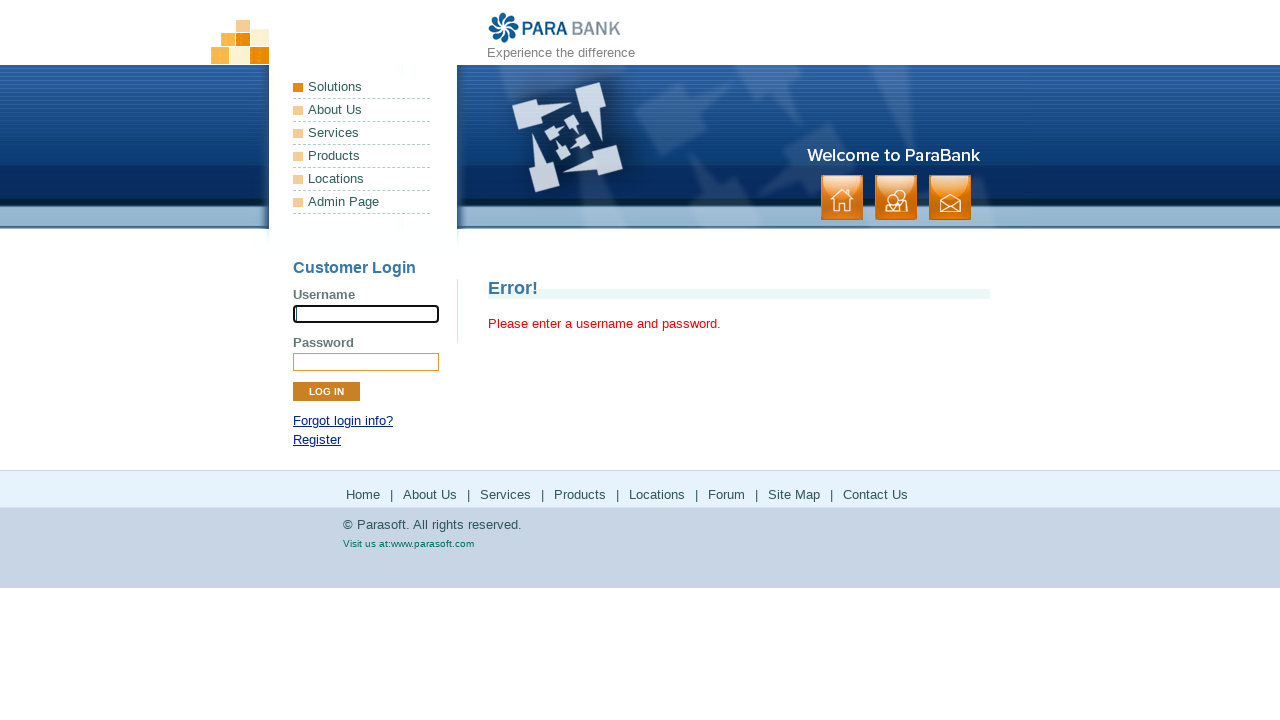

Clicked register link to navigate to registration form at (317, 440) on [href='register.htm']
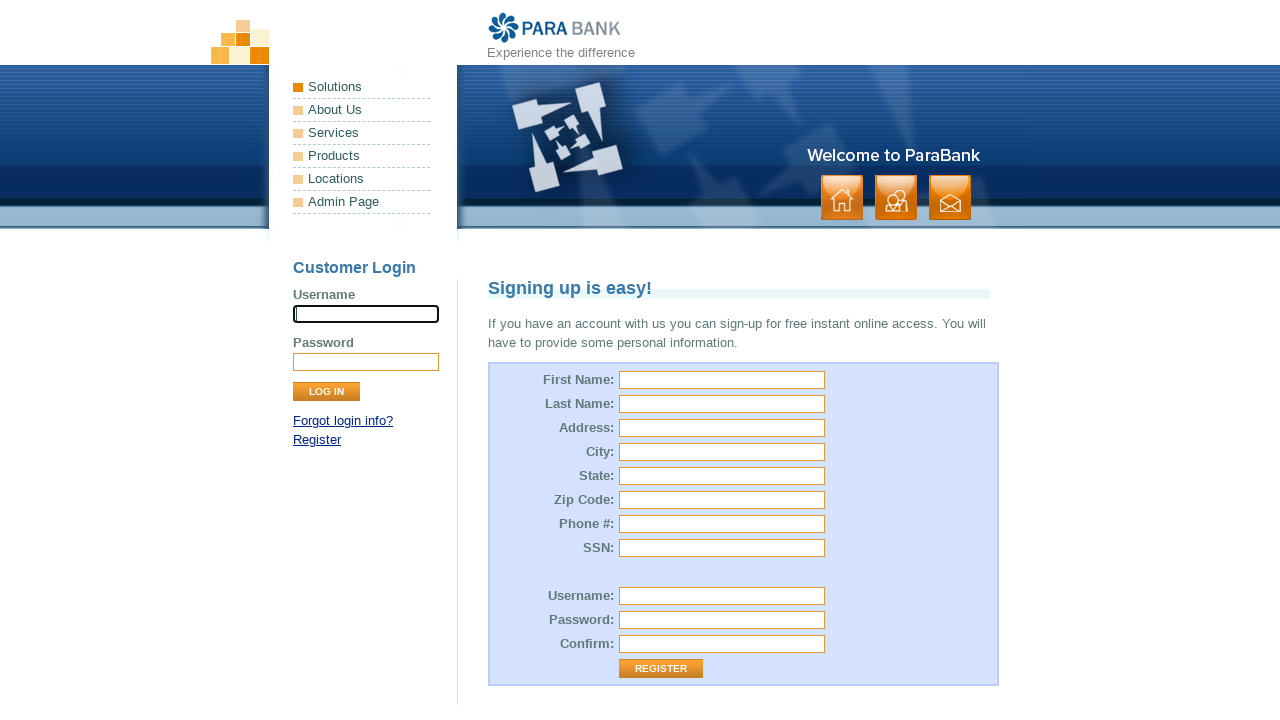

Filled first name field with 'JohnTest' on [id='customer.firstName']
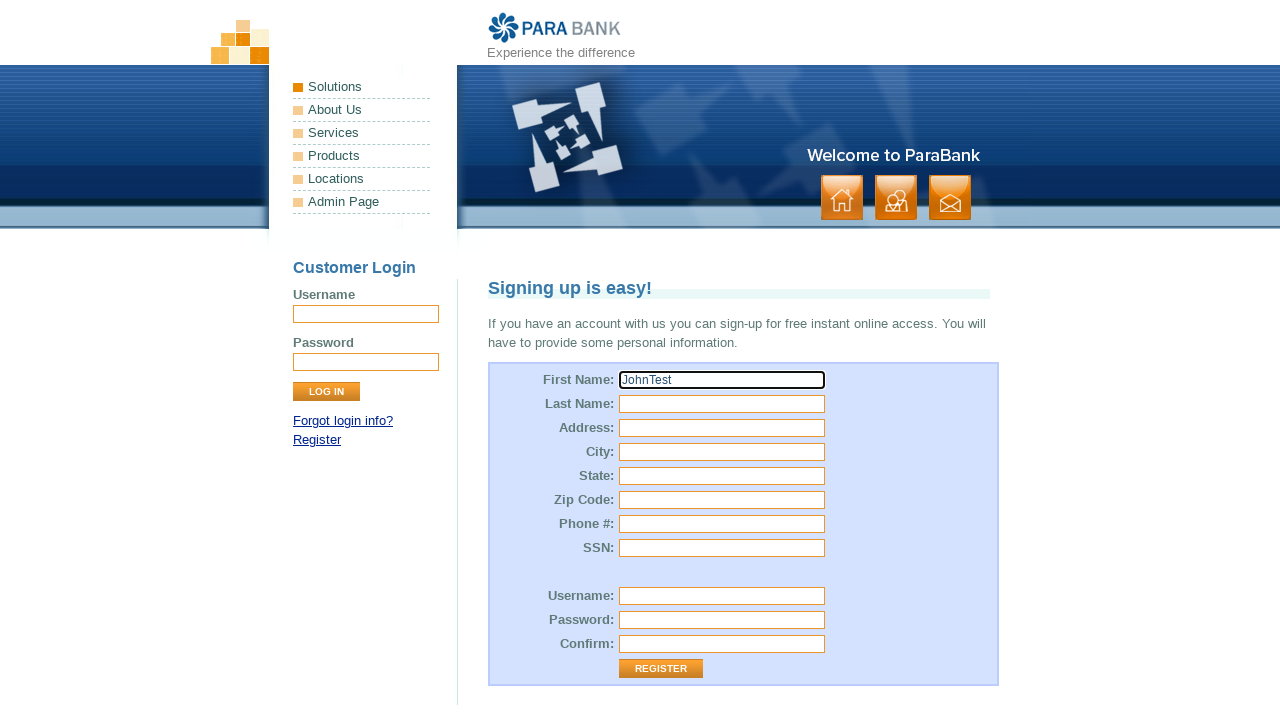

Filled last name field with 'DoeExample' on [id='customer.lastName']
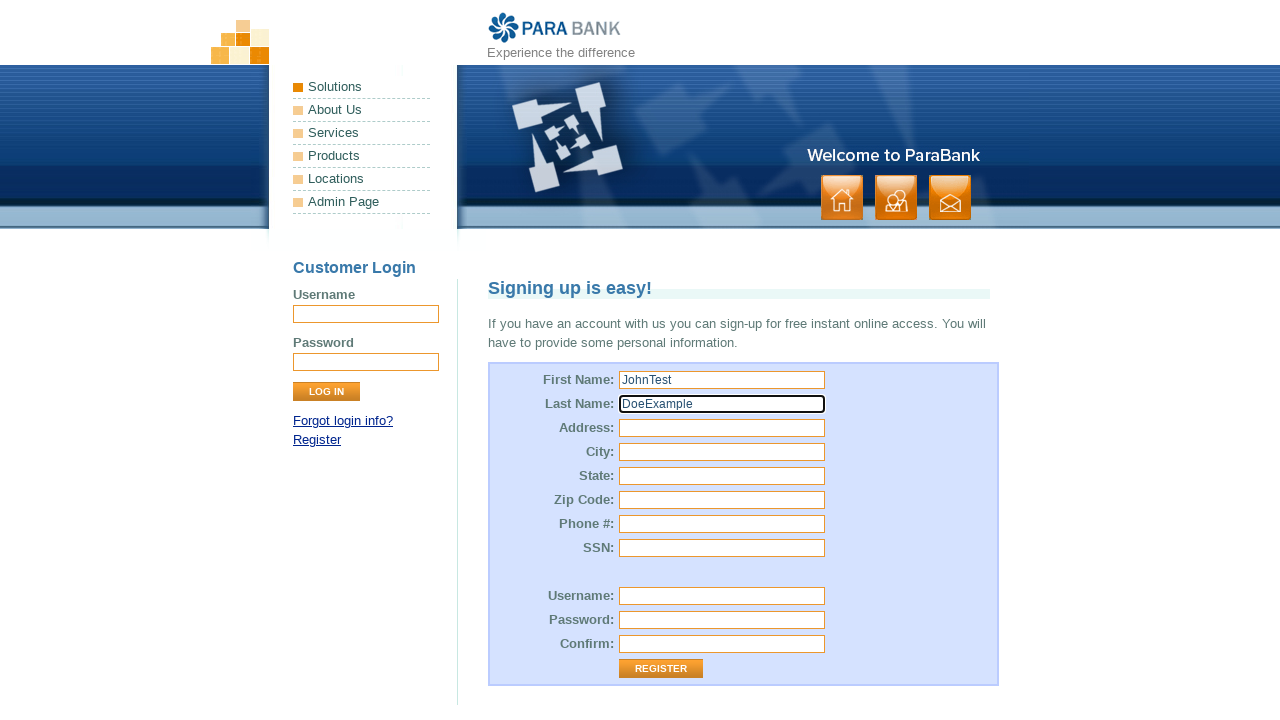

Filled street address field with '123 Main Street' on [id='customer.address.street']
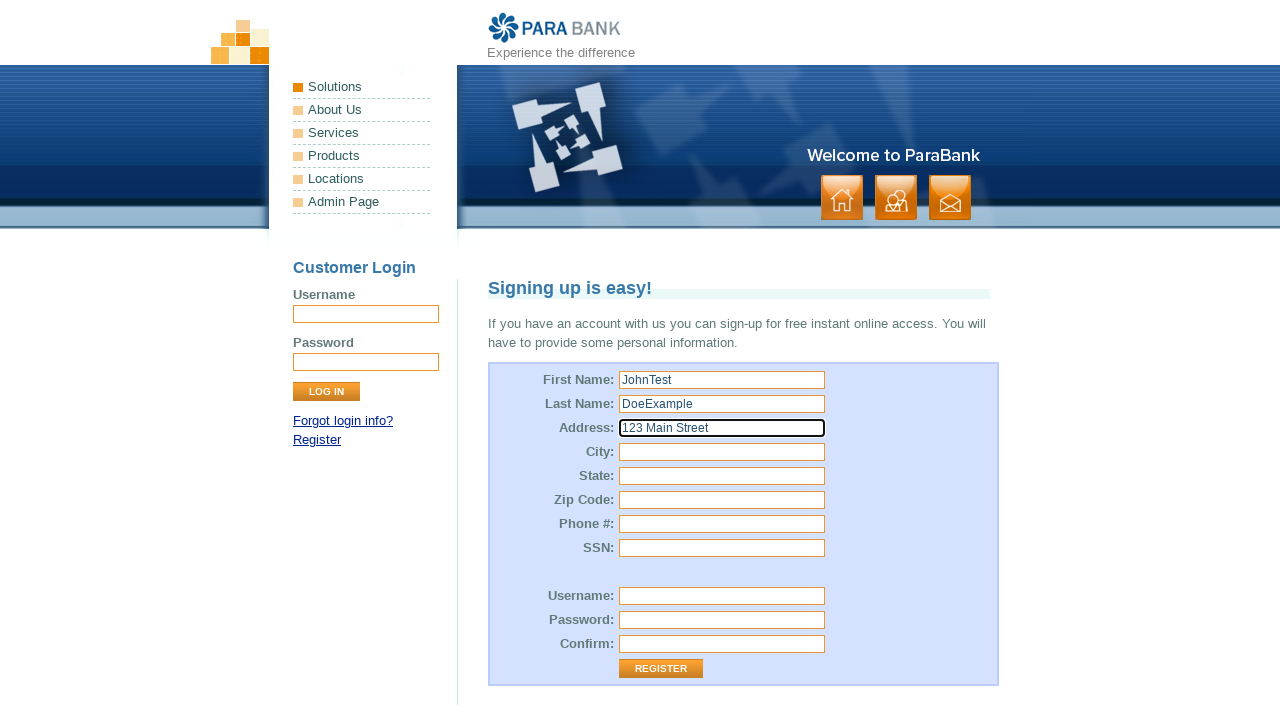

Filled city field with 'Springfield' on [id='customer.address.city']
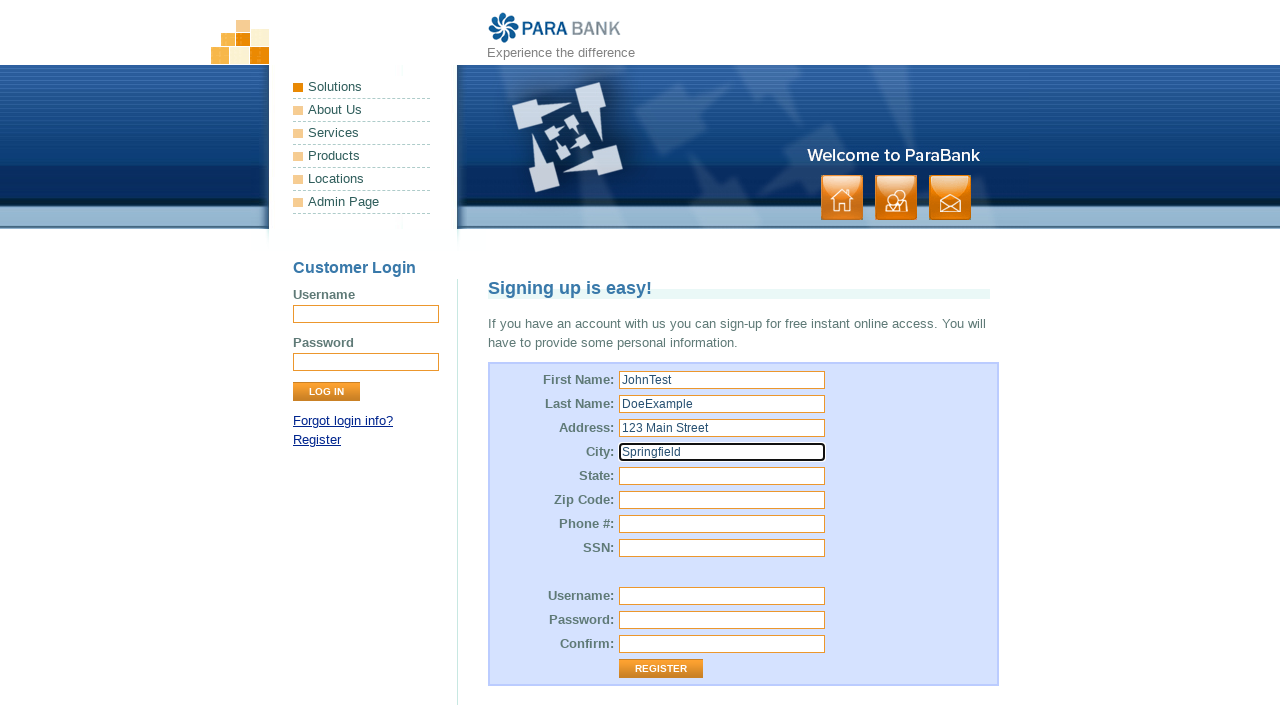

Filled state field with 'California' on [id='customer.address.state']
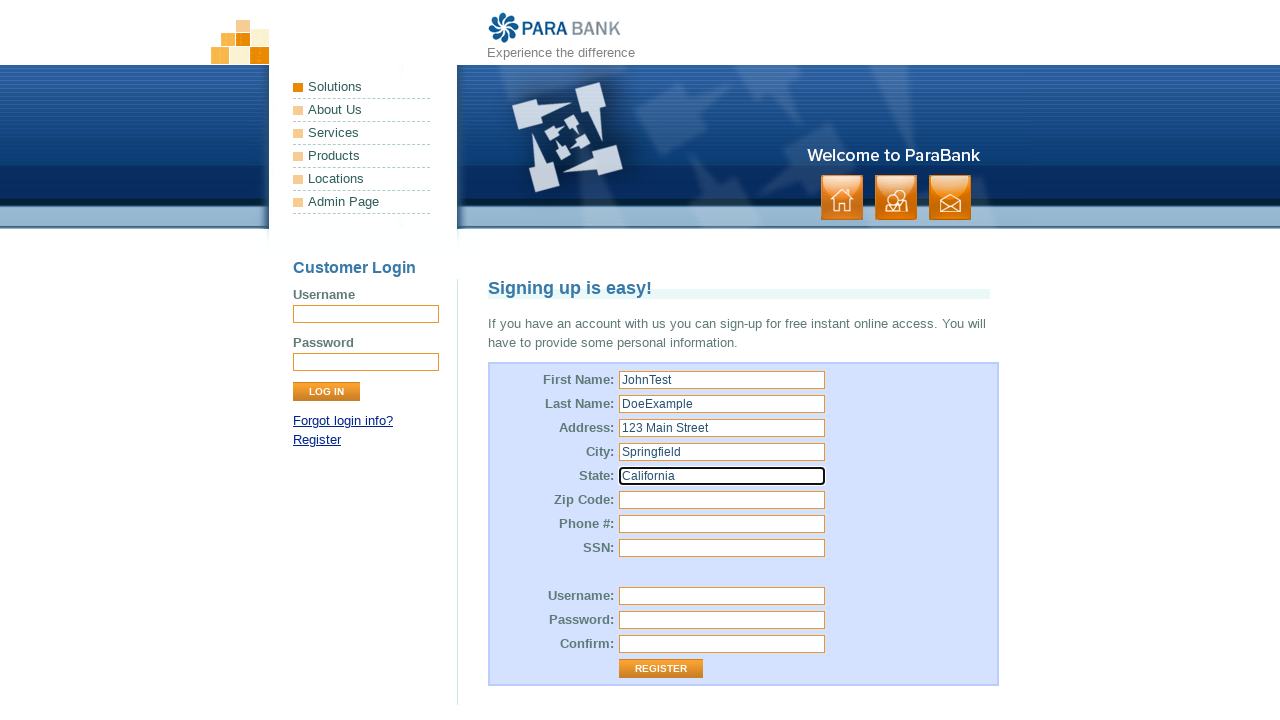

Filled zipcode field with invalid value 'abcde' on [id='customer.address.zipCode']
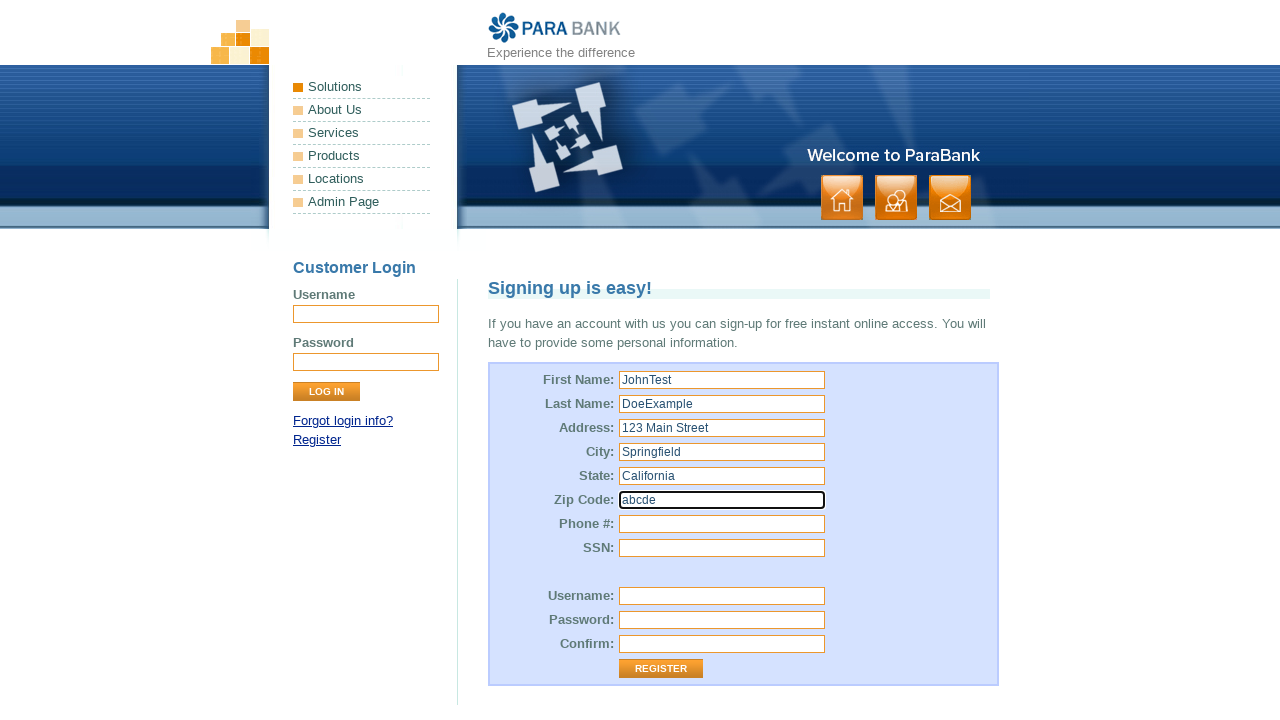

Updated zipcode field with another invalid value '5300013abcd' on [id='customer.address.zipCode']
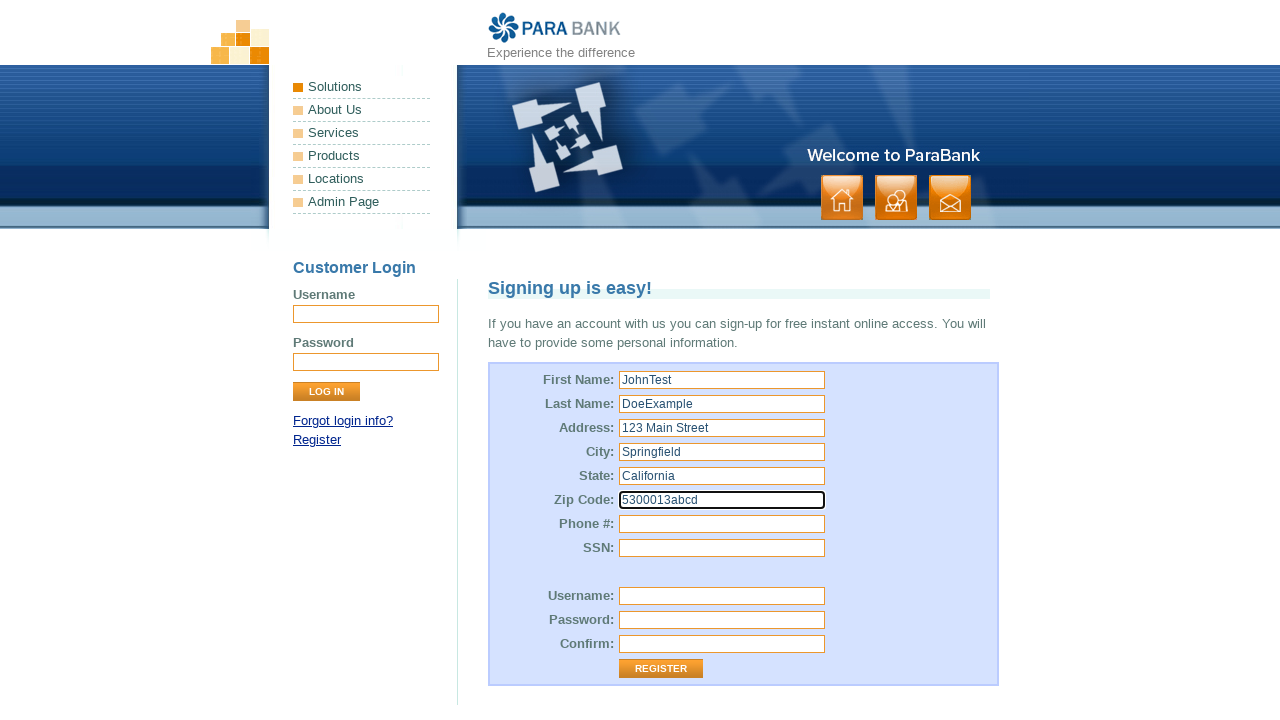

Filled phone number field with invalid value '9876abcd' on [id='customer.phoneNumber']
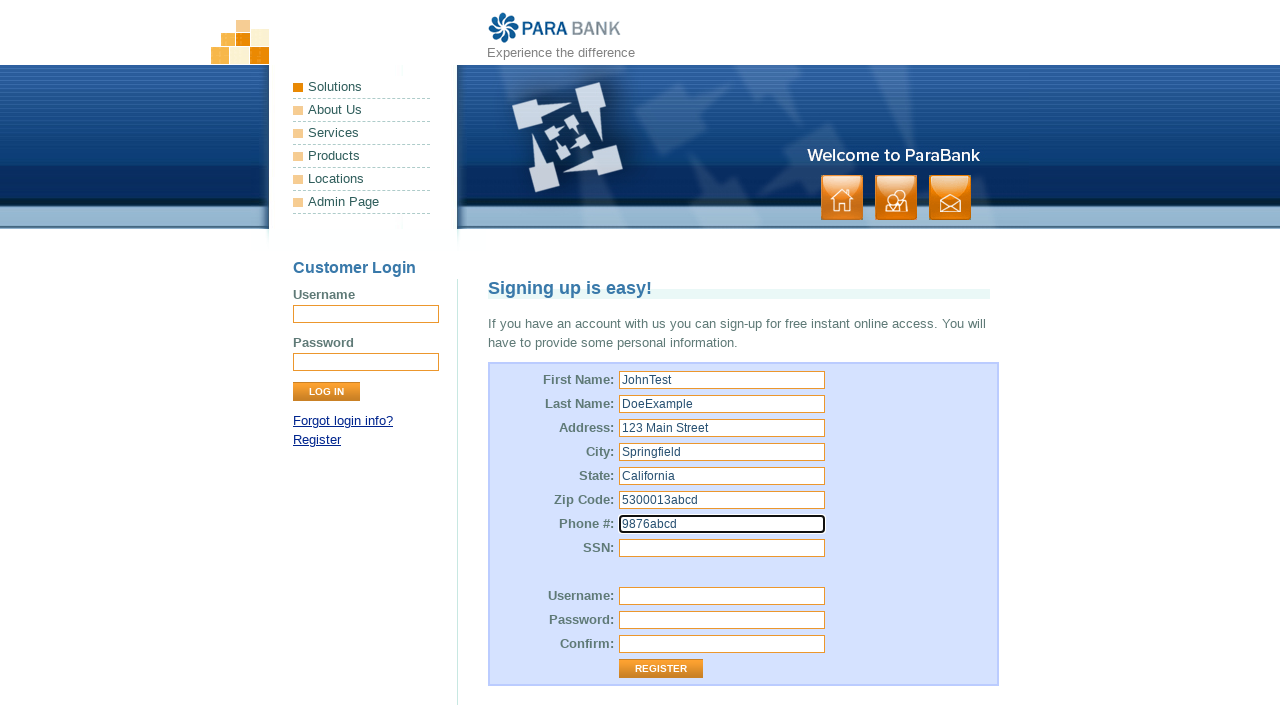

Updated phone number field with another invalid value '98765432#$%^^' on [id='customer.phoneNumber']
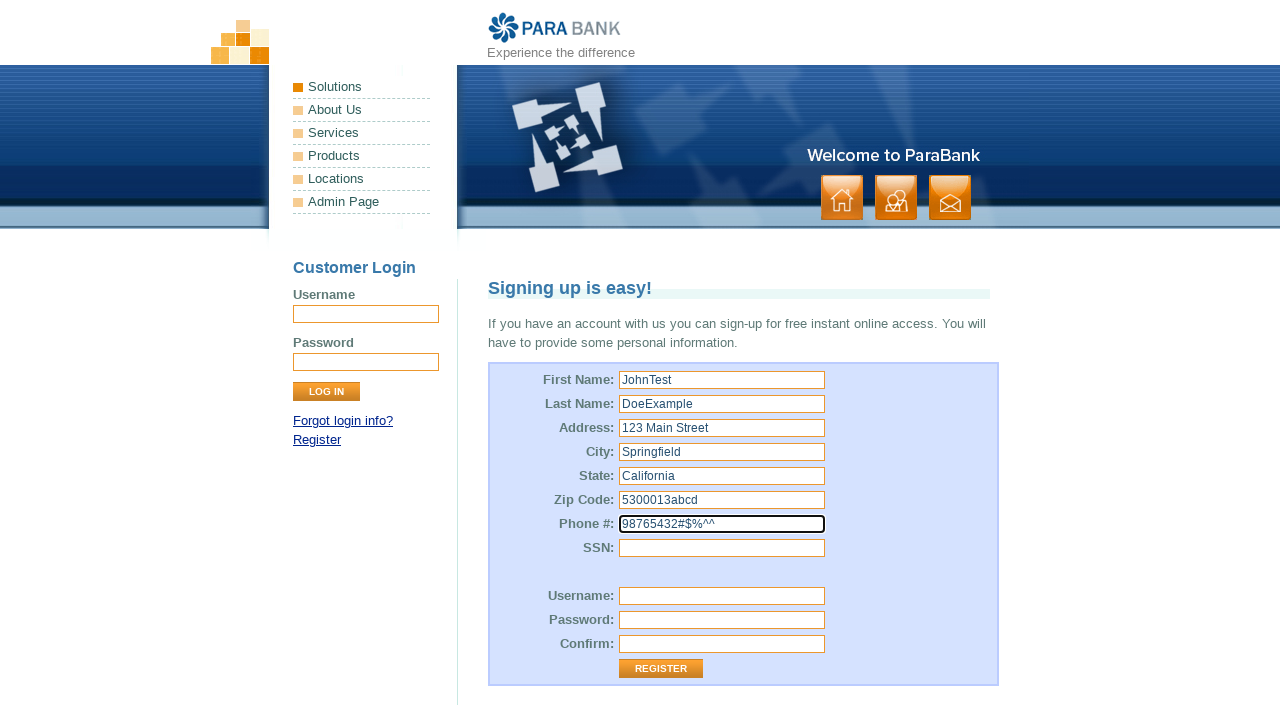

Updated phone number field with valid value '5551234567' on [id='customer.phoneNumber']
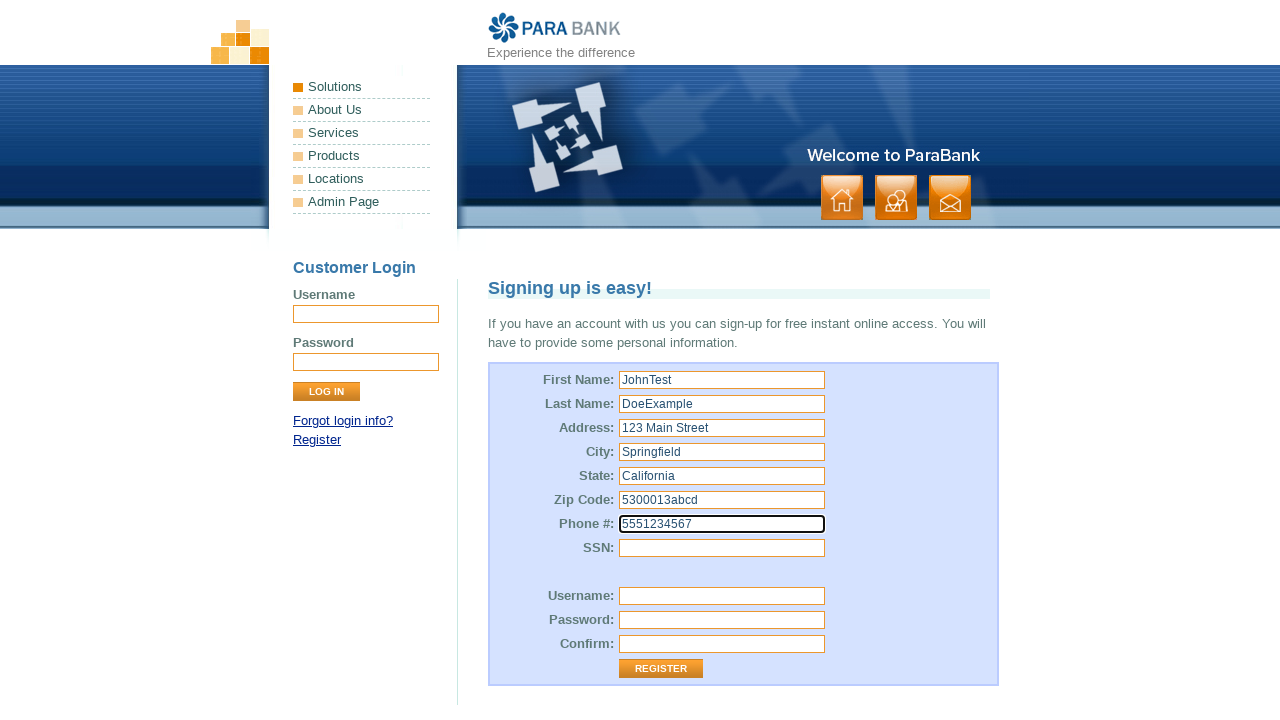

Filled SSN field with invalid value '12ab34cd' on [id='customer.ssn']
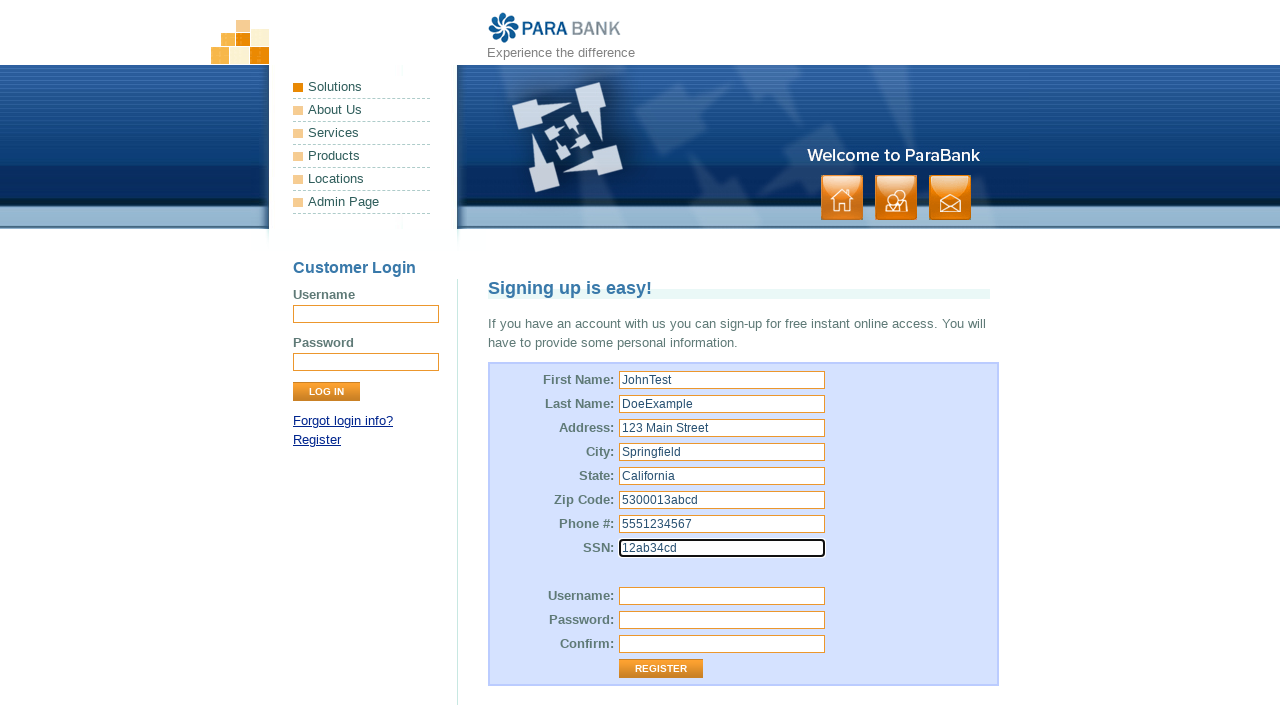

Updated SSN field with another invalid value '1234abcd56@4' on [id='customer.ssn']
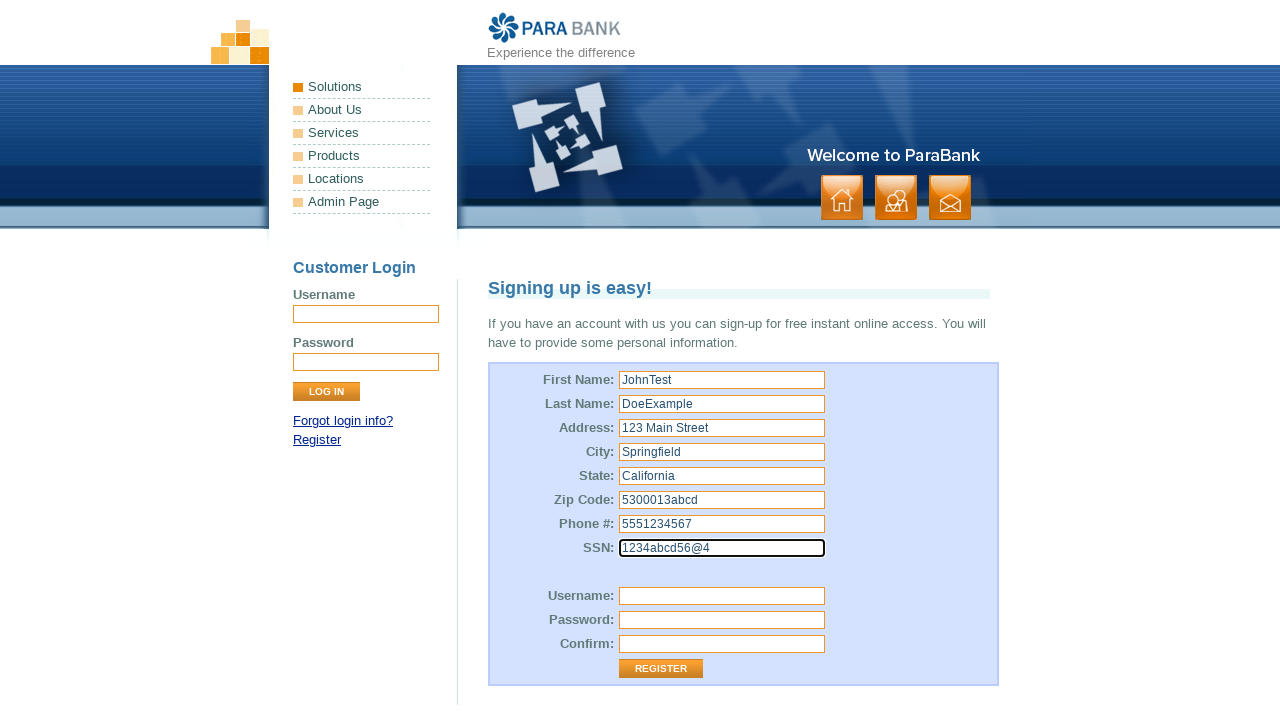

Updated SSN field with invalid value '1234567' (too short) on [id='customer.ssn']
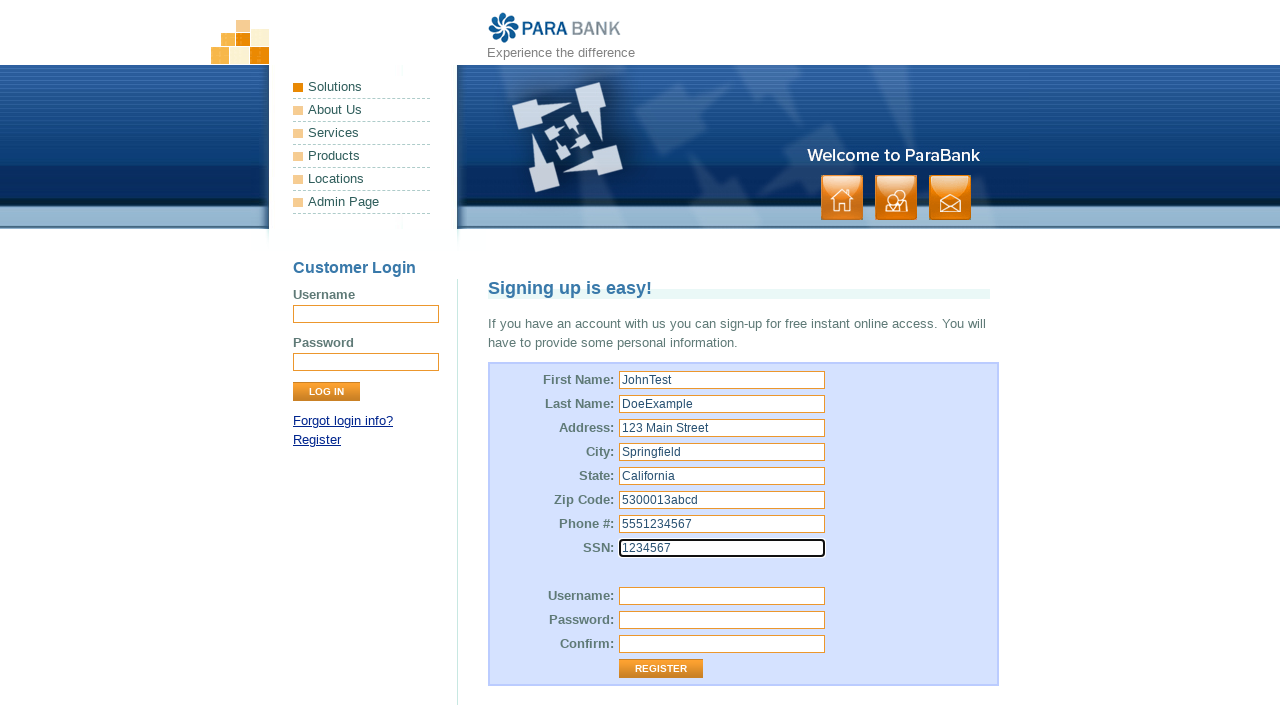

Updated SSN field with invalid value '1234567897800' (too long) on [id='customer.ssn']
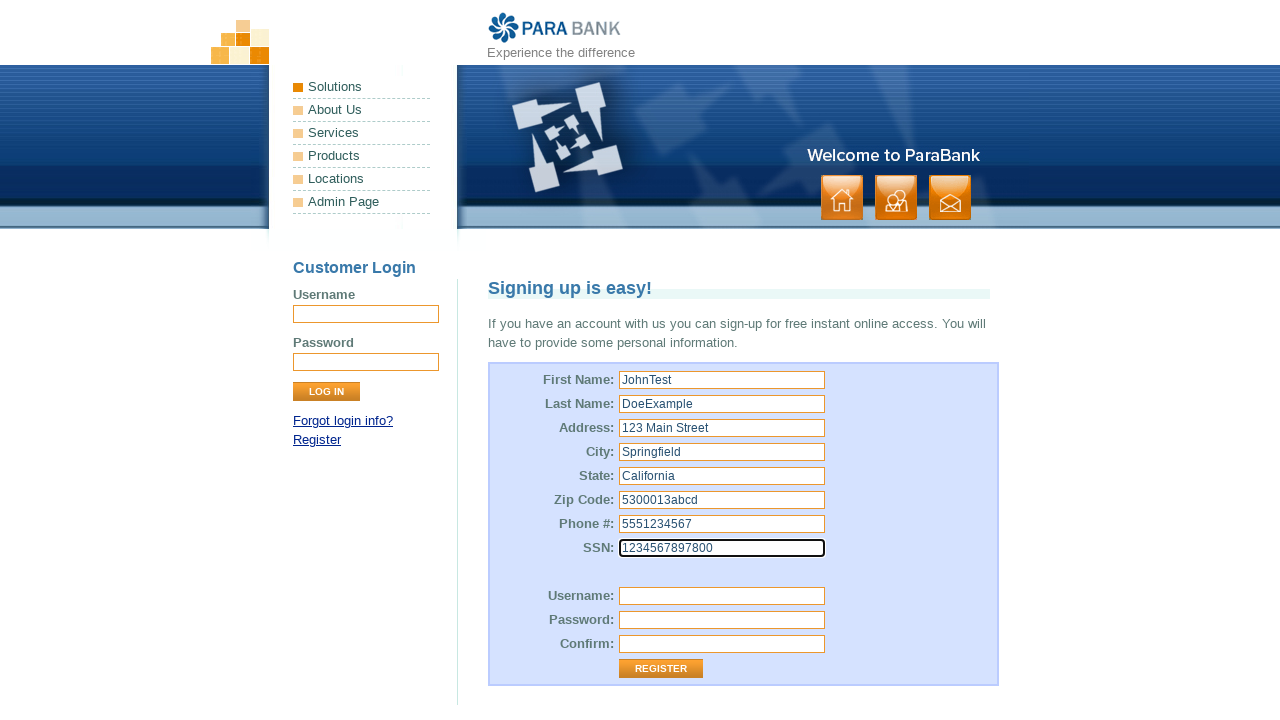

Updated SSN field with valid value '987654321' on [id='customer.ssn']
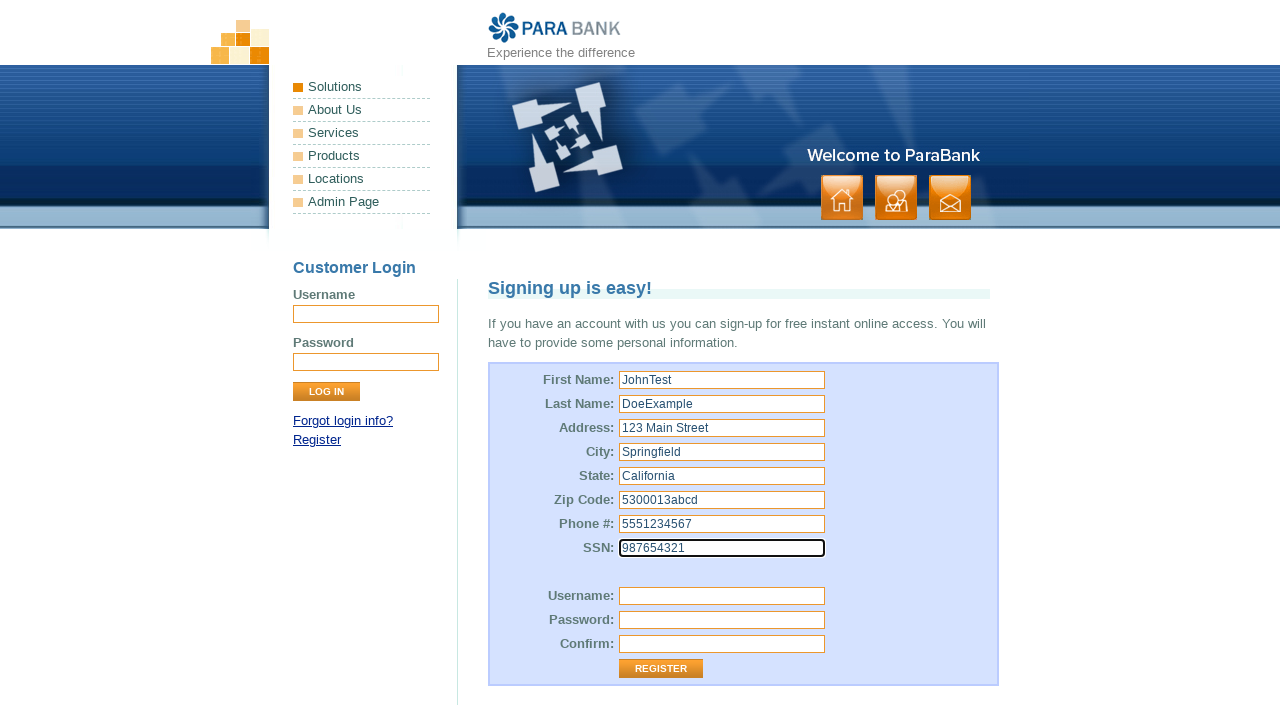

Filled username field with 'testuser7842' on [id='customer.username']
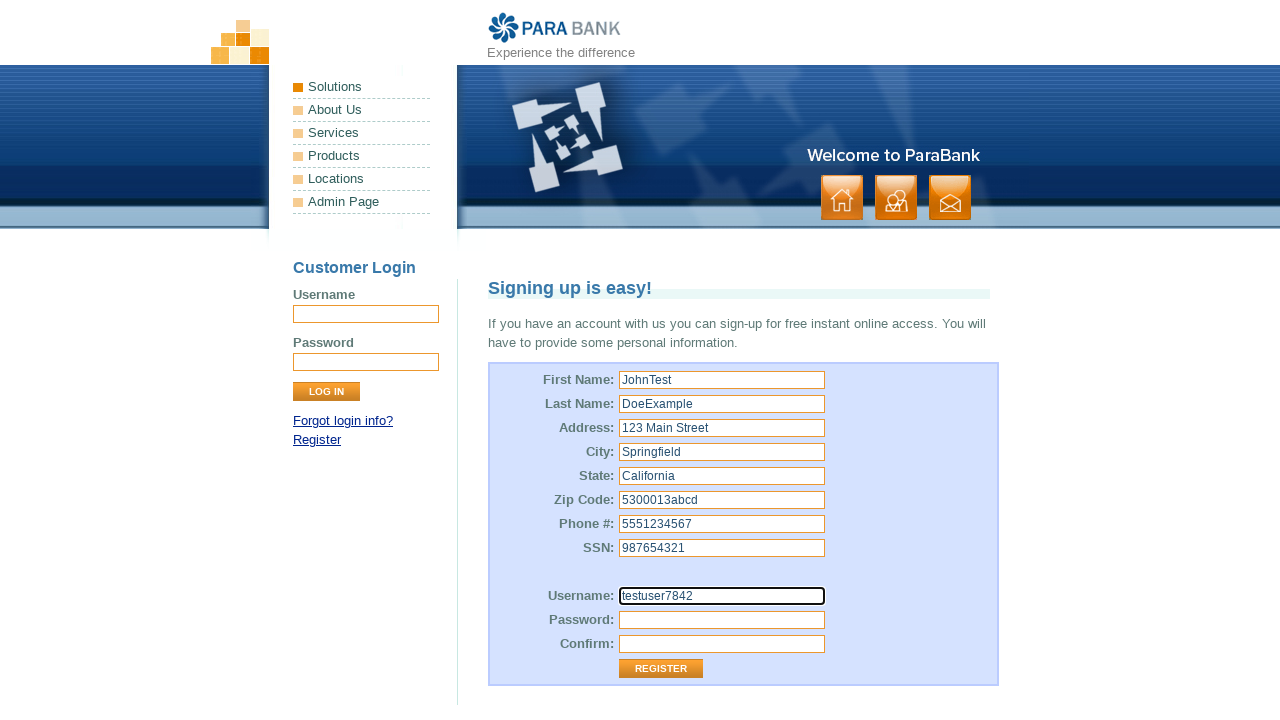

Filled password field with 'SecurePass2024' on [id='customer.password']
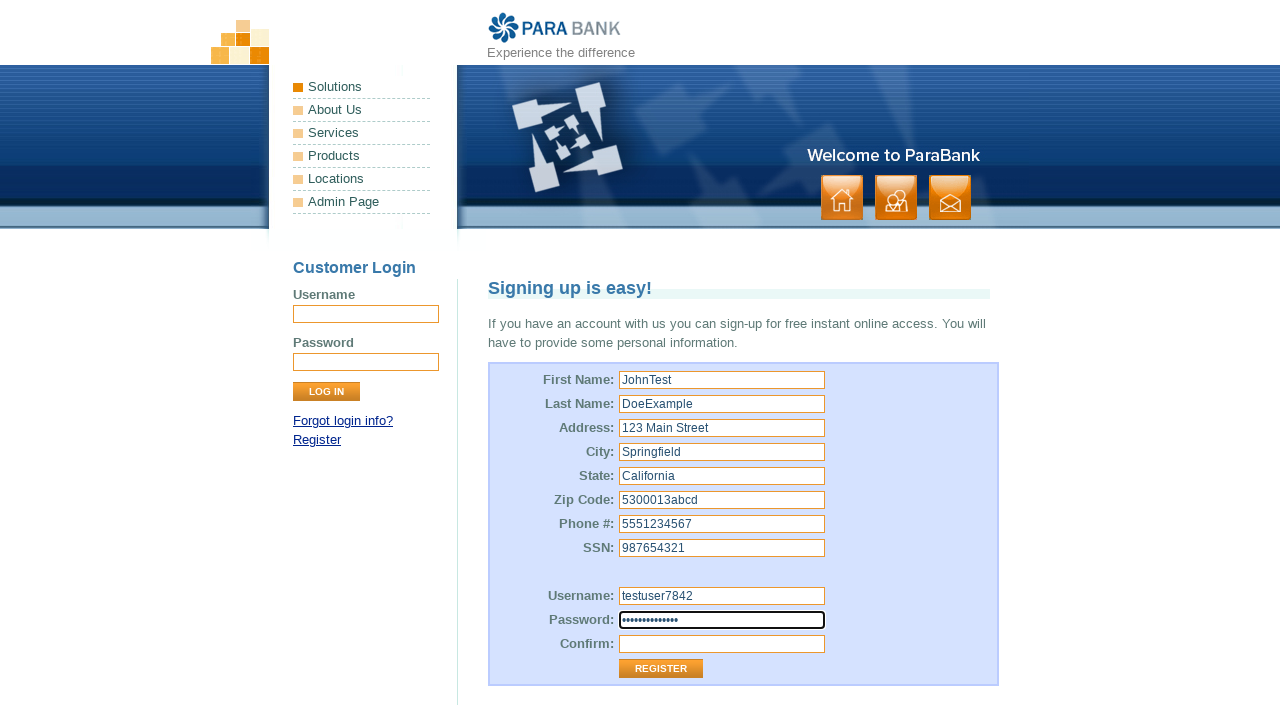

Filled confirm password field with 'SecurePass2024' on #repeatedPassword
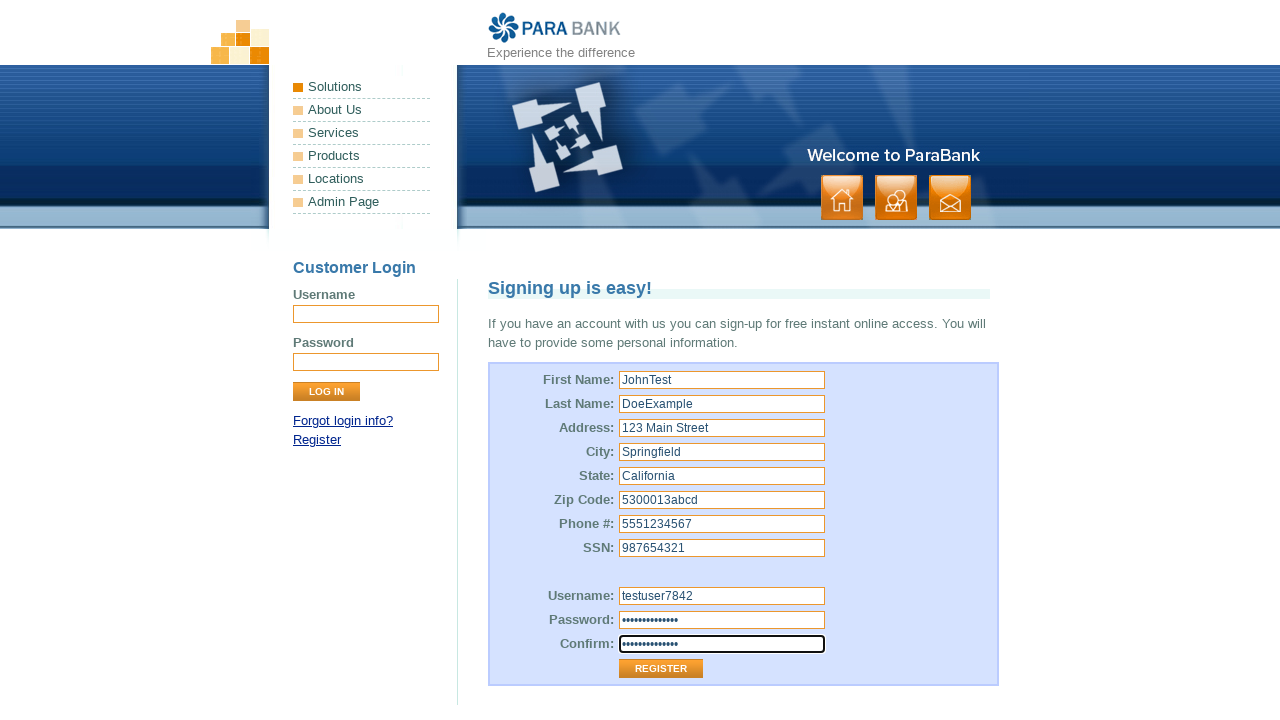

Clicked Register button to submit the registration form at (661, 669) on [value='Register']
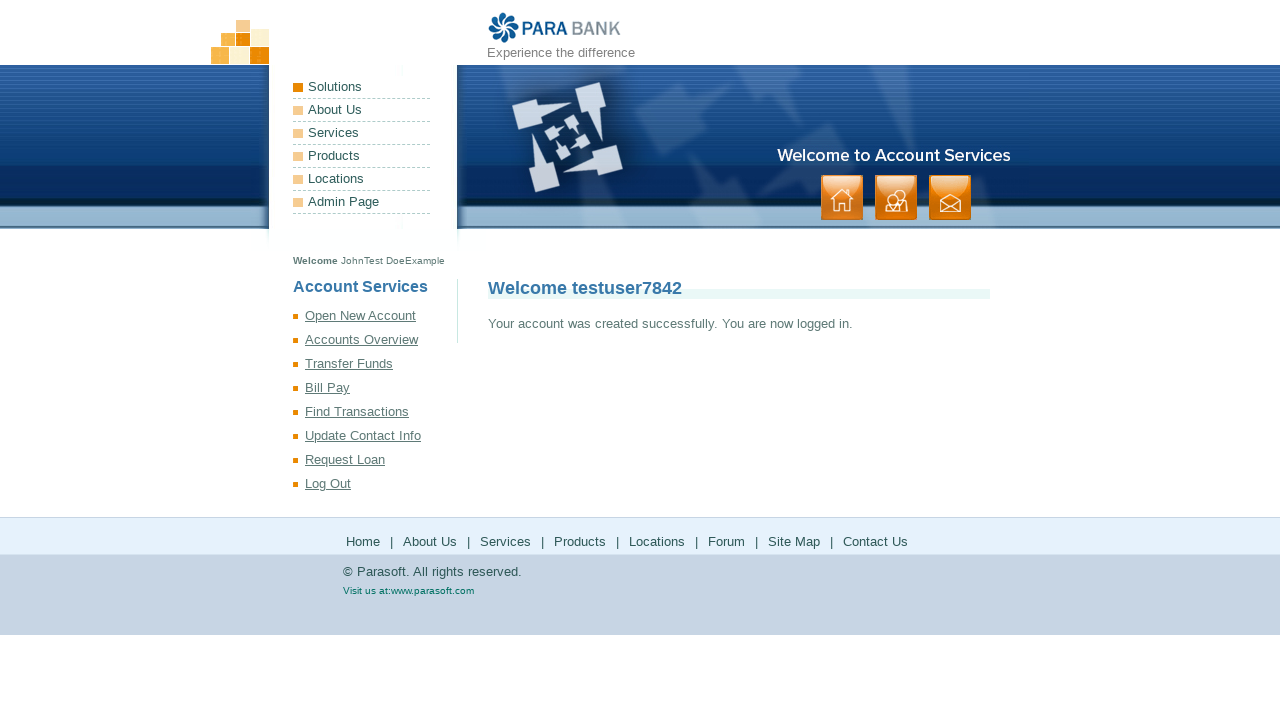

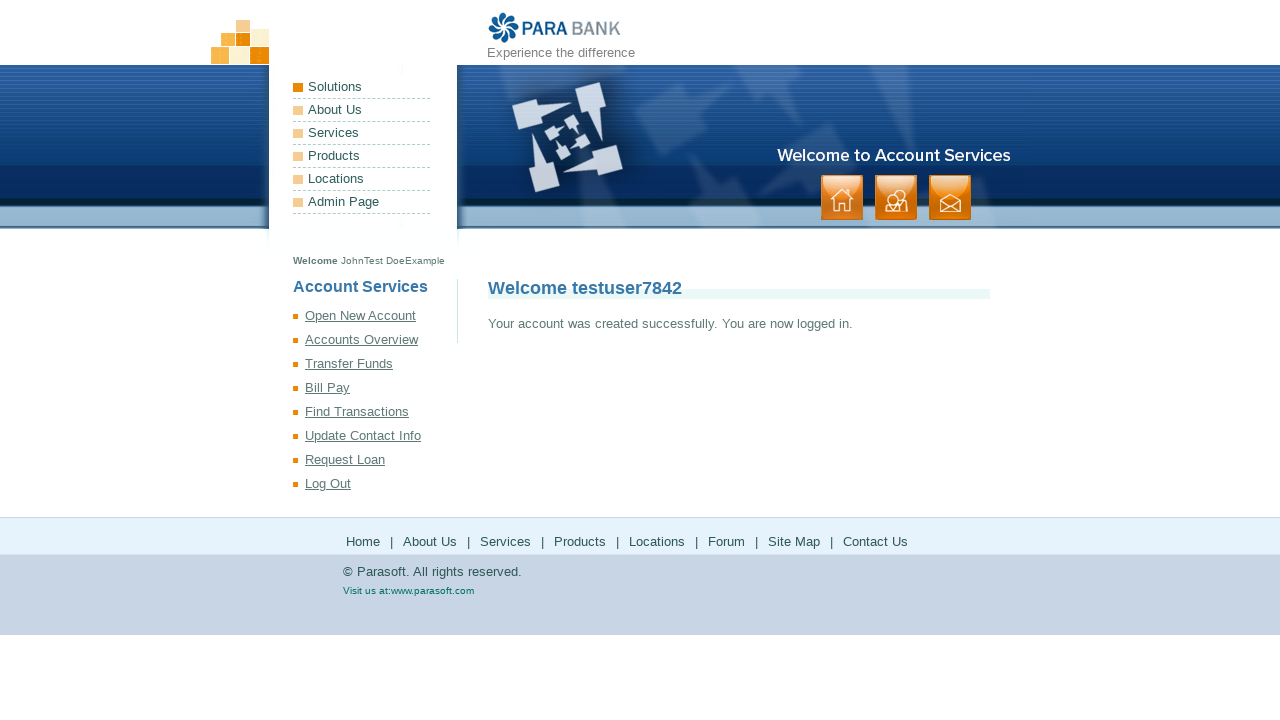